Tests the search functionality on a Chinese calligraphy dictionary website by entering a Chinese character, selecting a calligraphy style from a dropdown, and submitting the search form to view results.

Starting URL: https://www.shufazidian.com/s.php

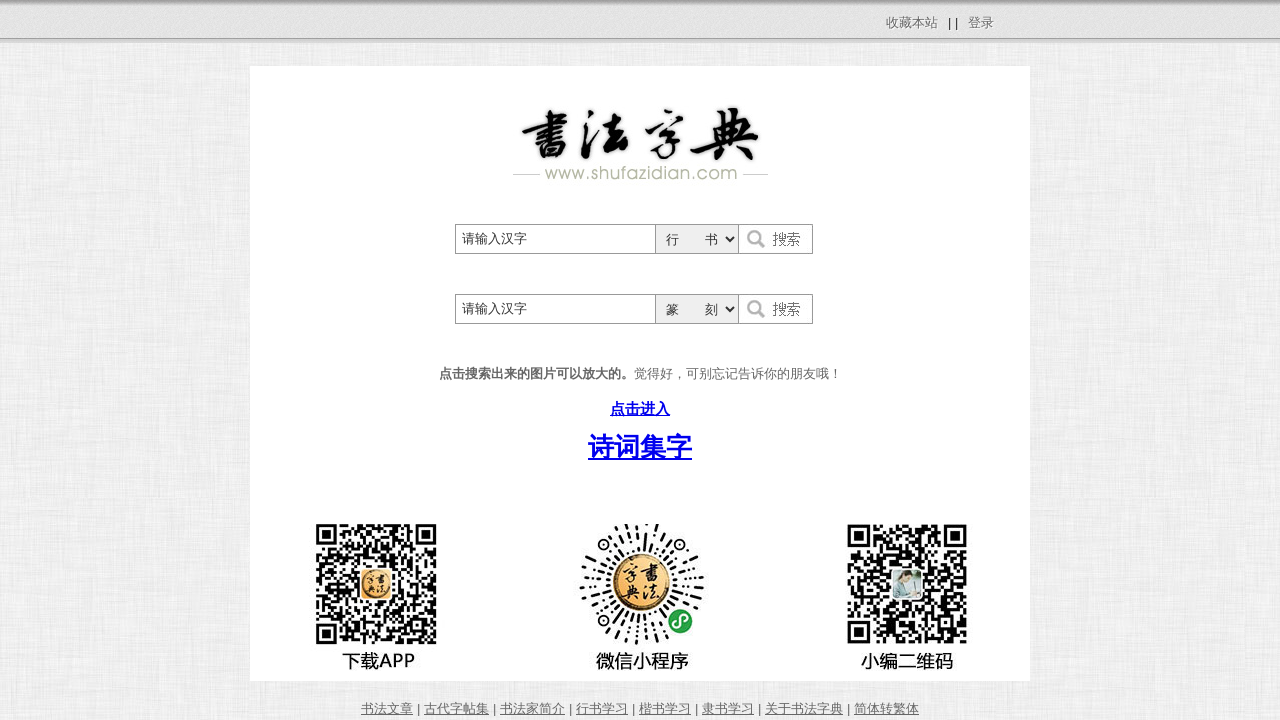

Filled search field with Chinese character '書' on #wd
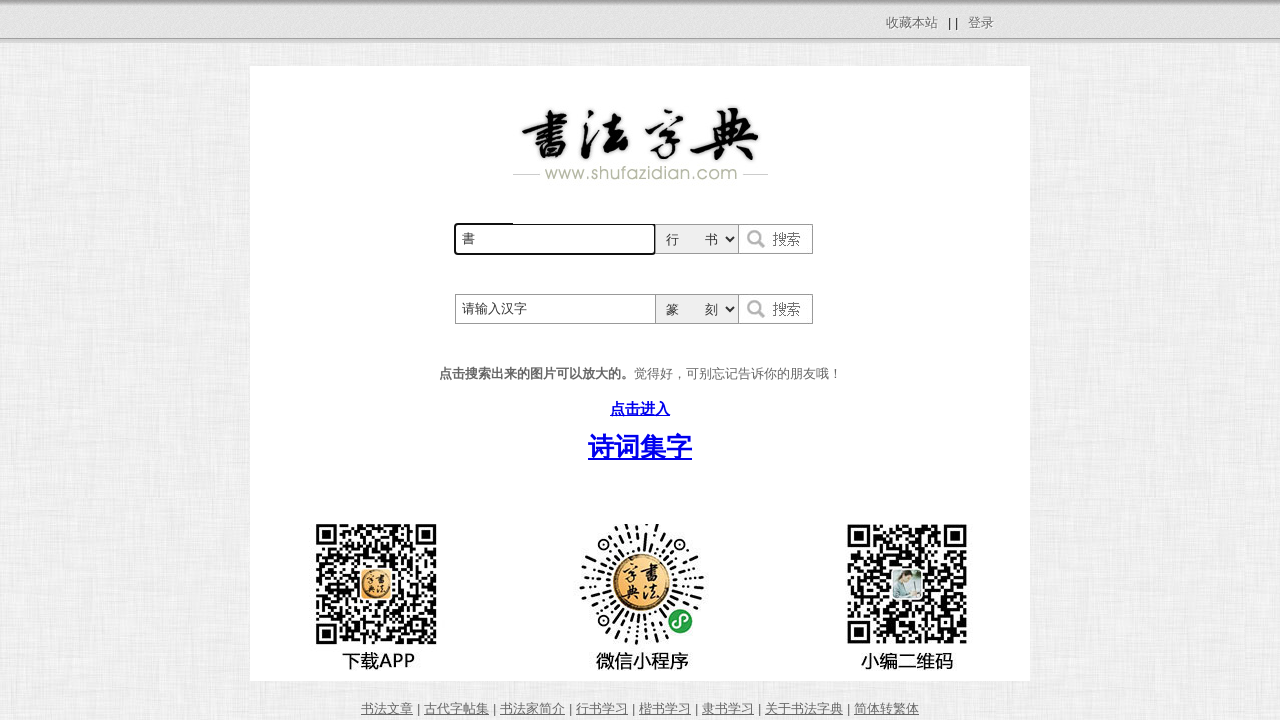

Selected calligraphy style '楷書/Regular Script' from dropdown on #sort
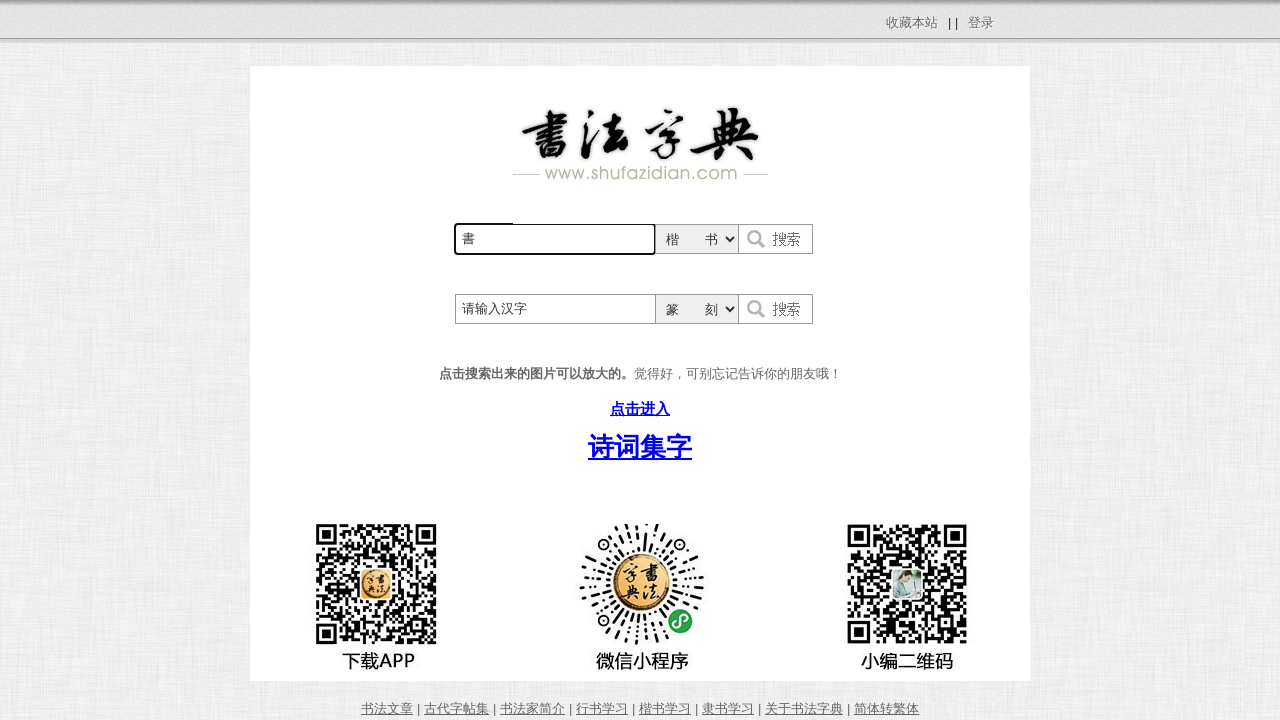

Clicked submit button to search at (776, 239) on form[name='form1'] button[type='submit']
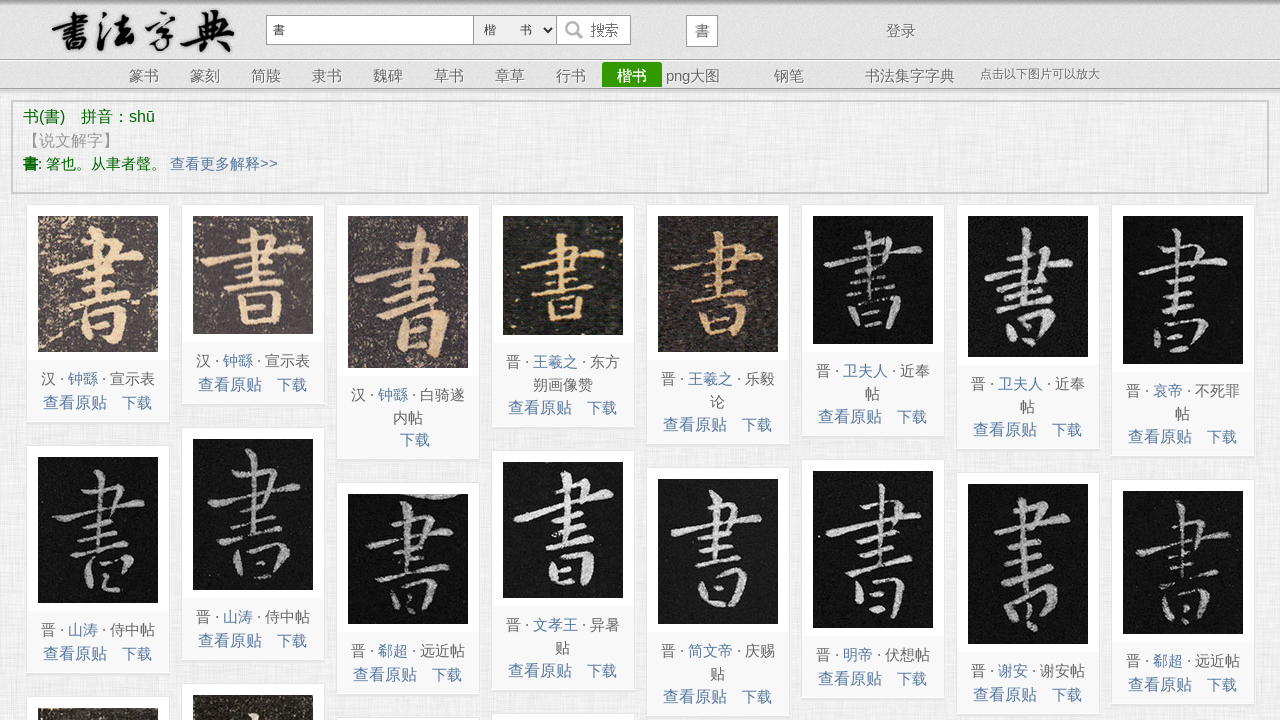

Search results loaded successfully
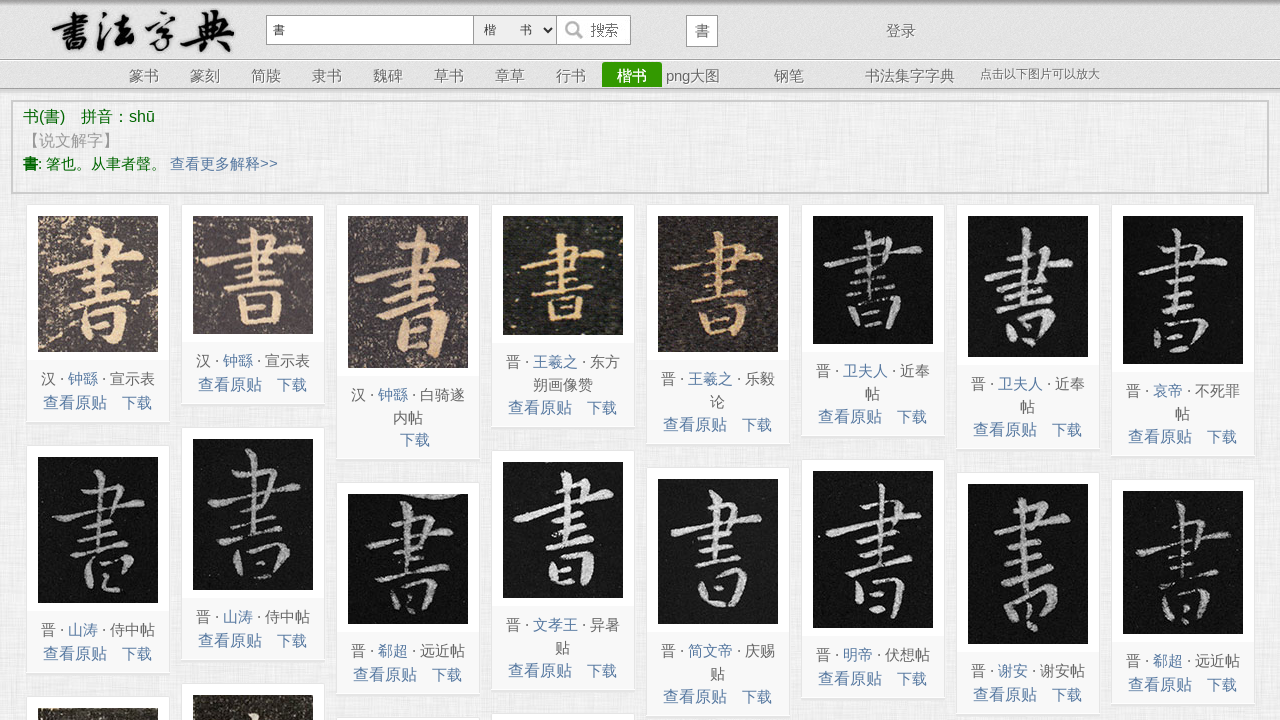

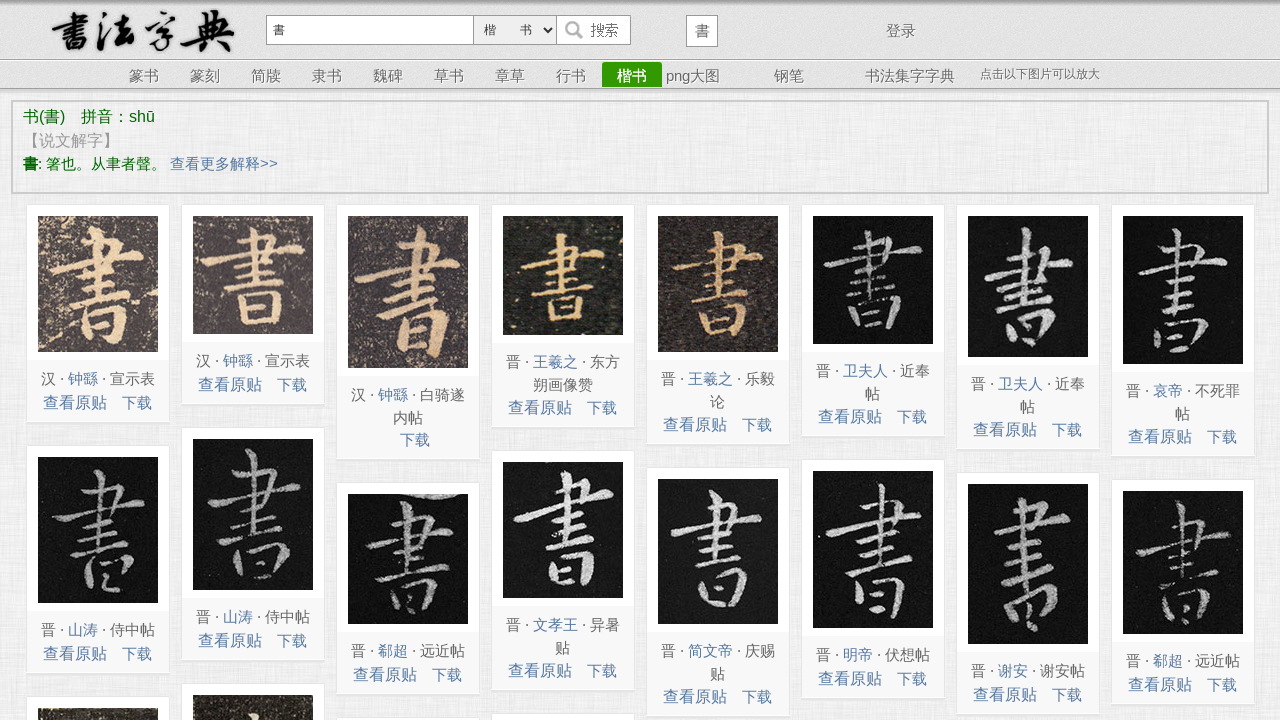